Solves a math captcha by calculating a formula based on a displayed value, fills the answer, and submits the form with checkbox and radio button selections

Starting URL: https://suninjuly.github.io/math.html

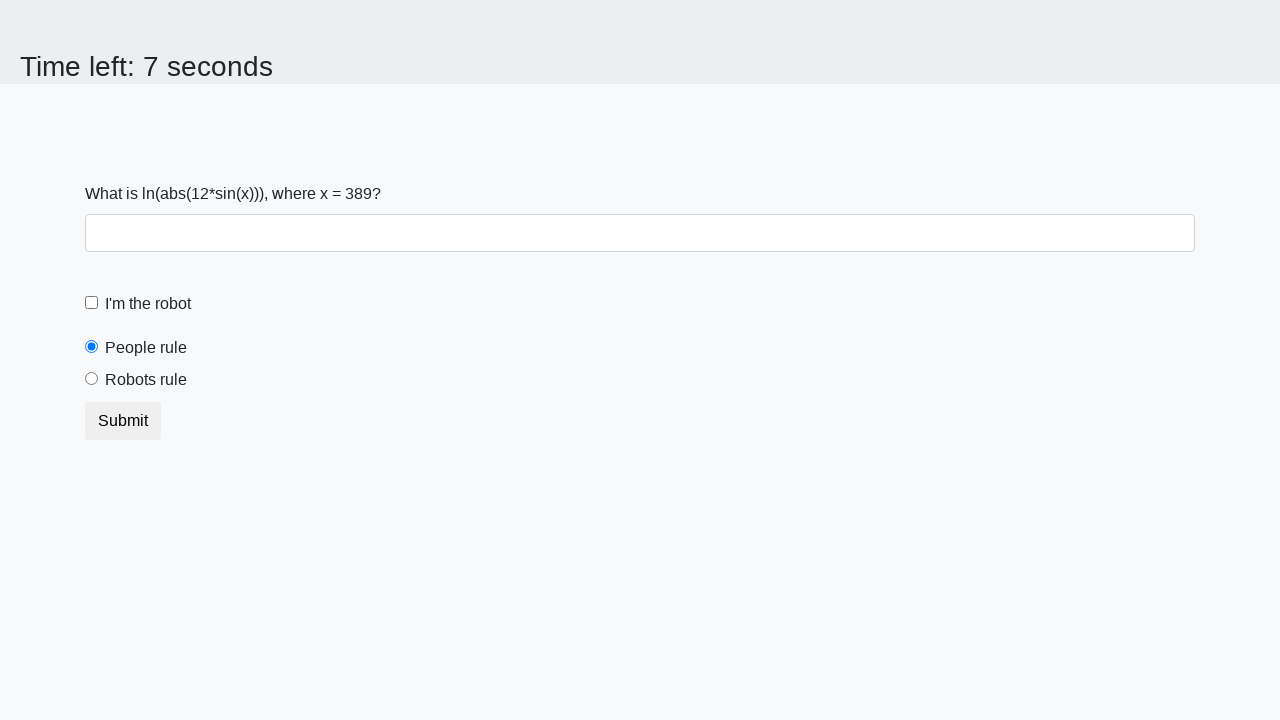

Located the input value element
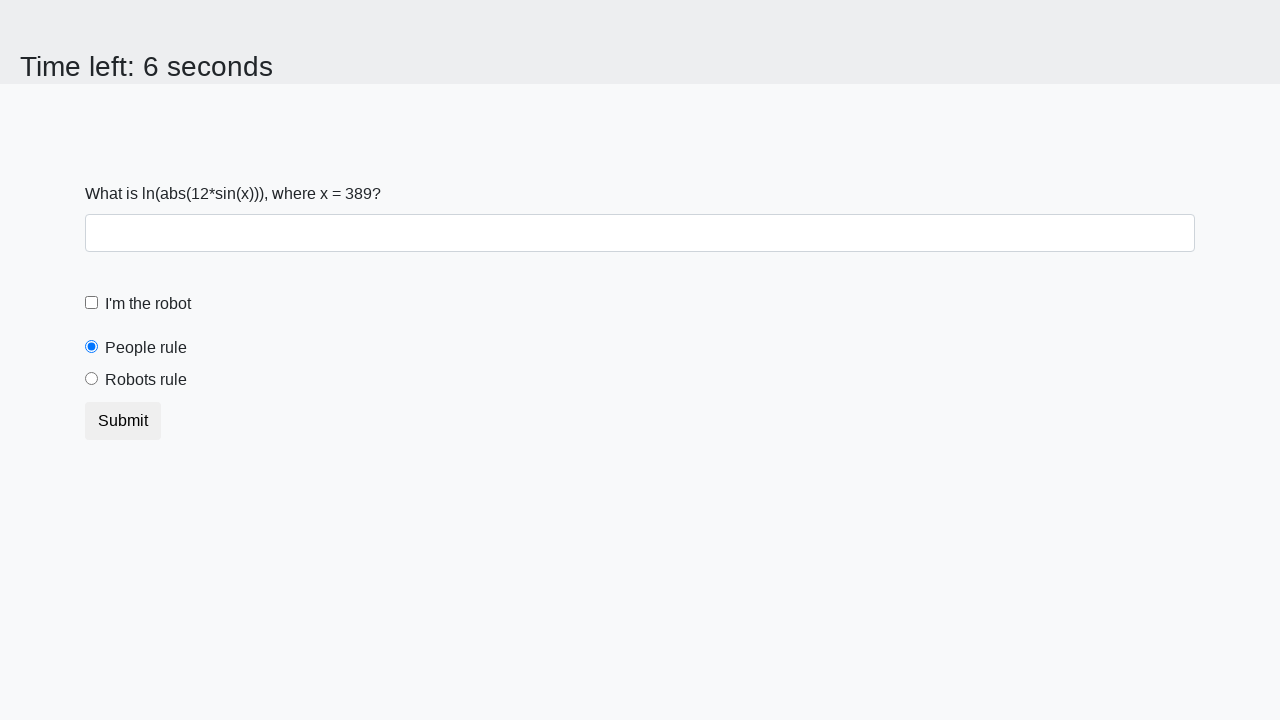

Extracted input value: 389
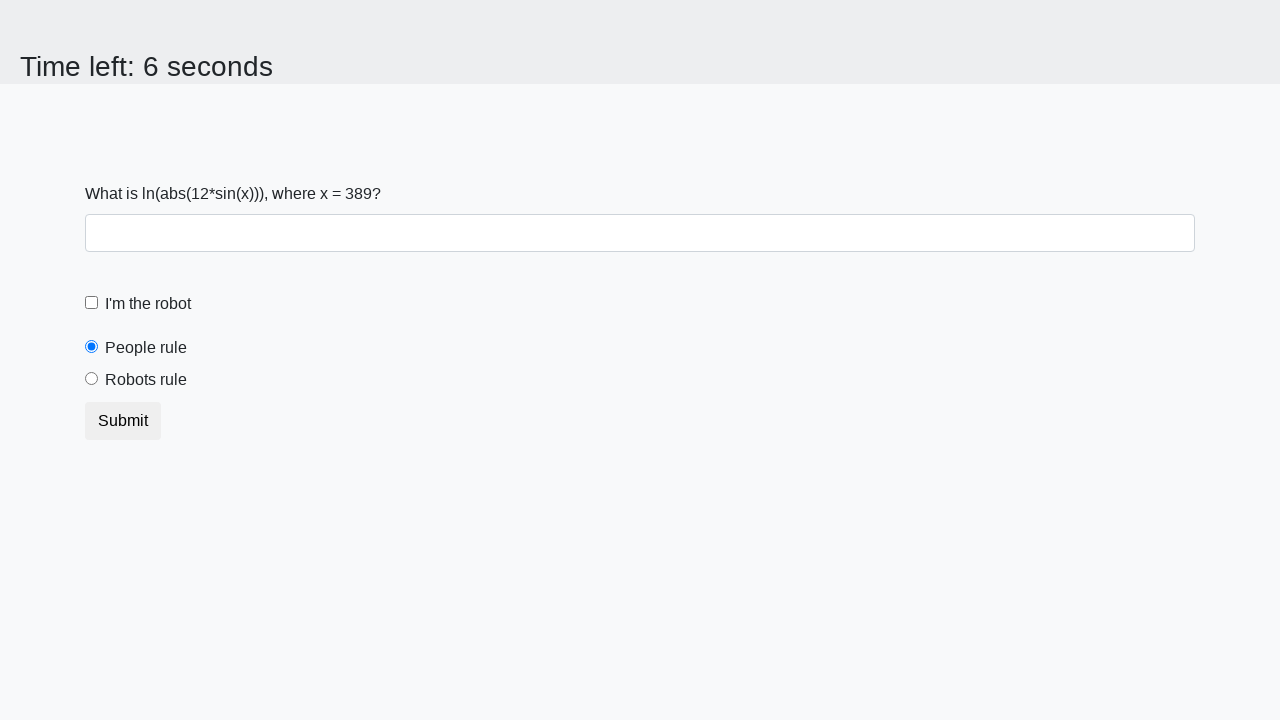

Calculated formula result: 1.8482477482129296
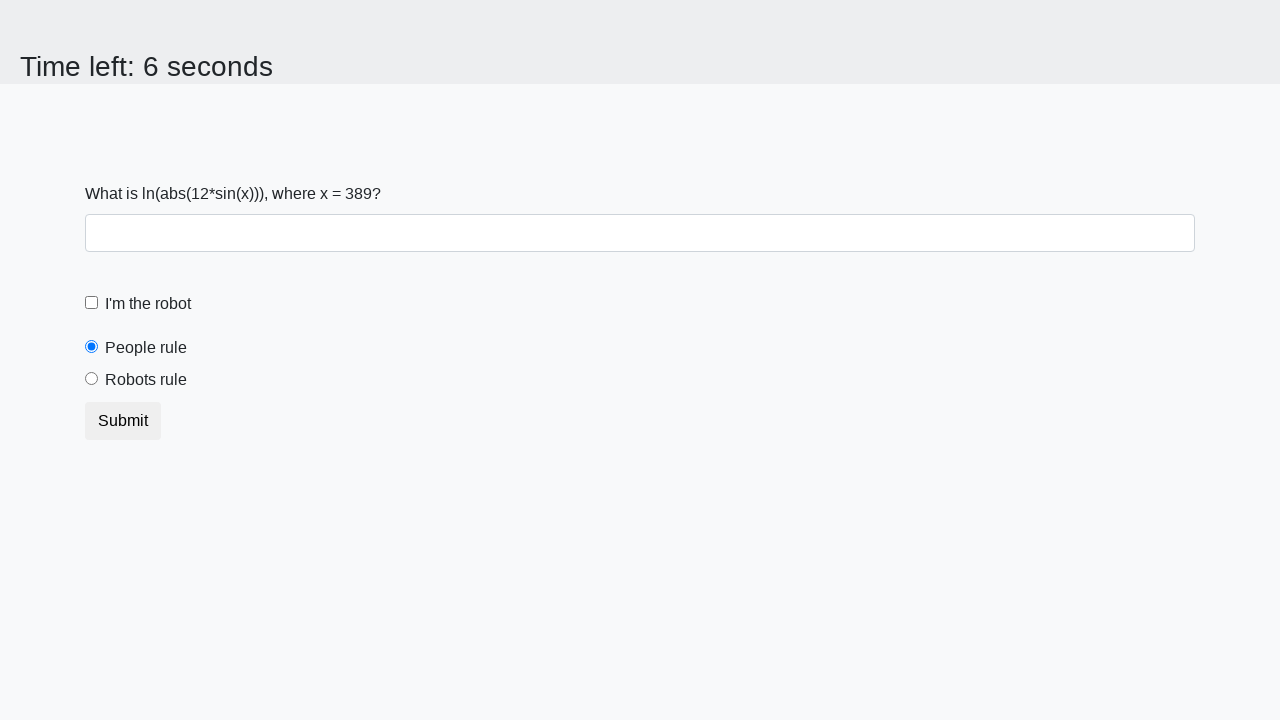

Filled answer field with calculated value: 1.8482477482129296 on #answer
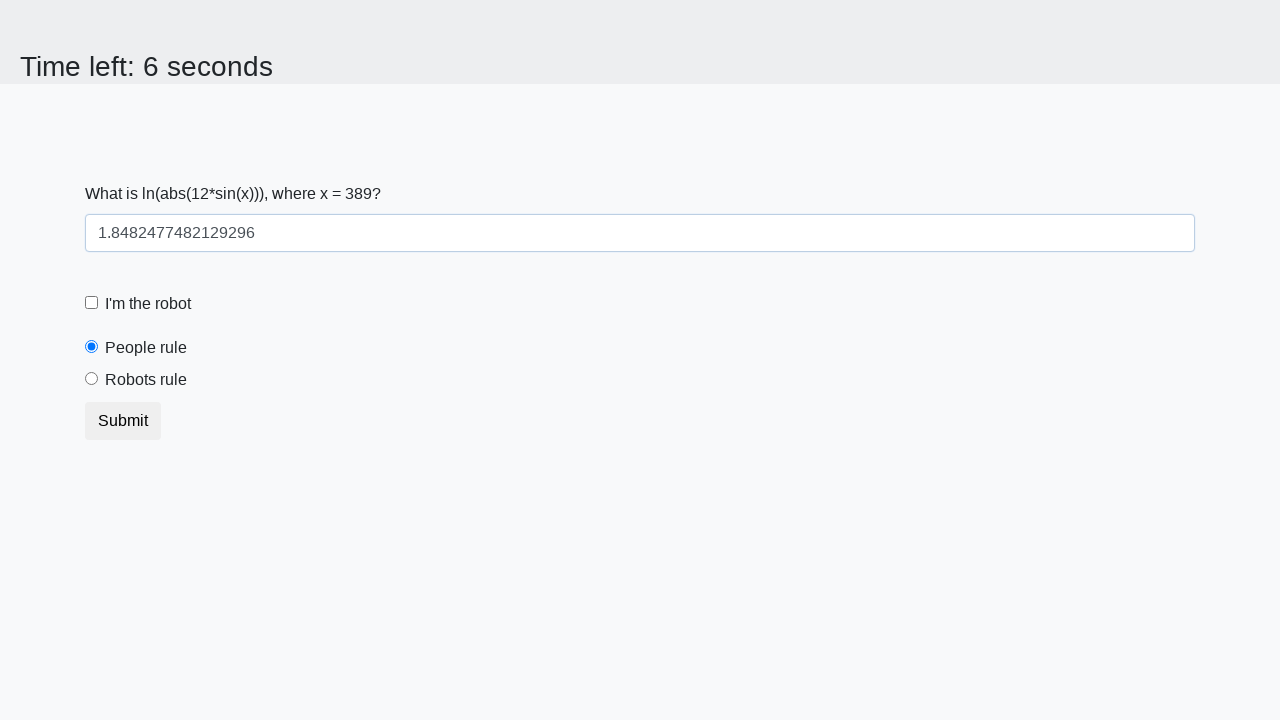

Checked the robot checkbox at (92, 303) on #robotCheckbox
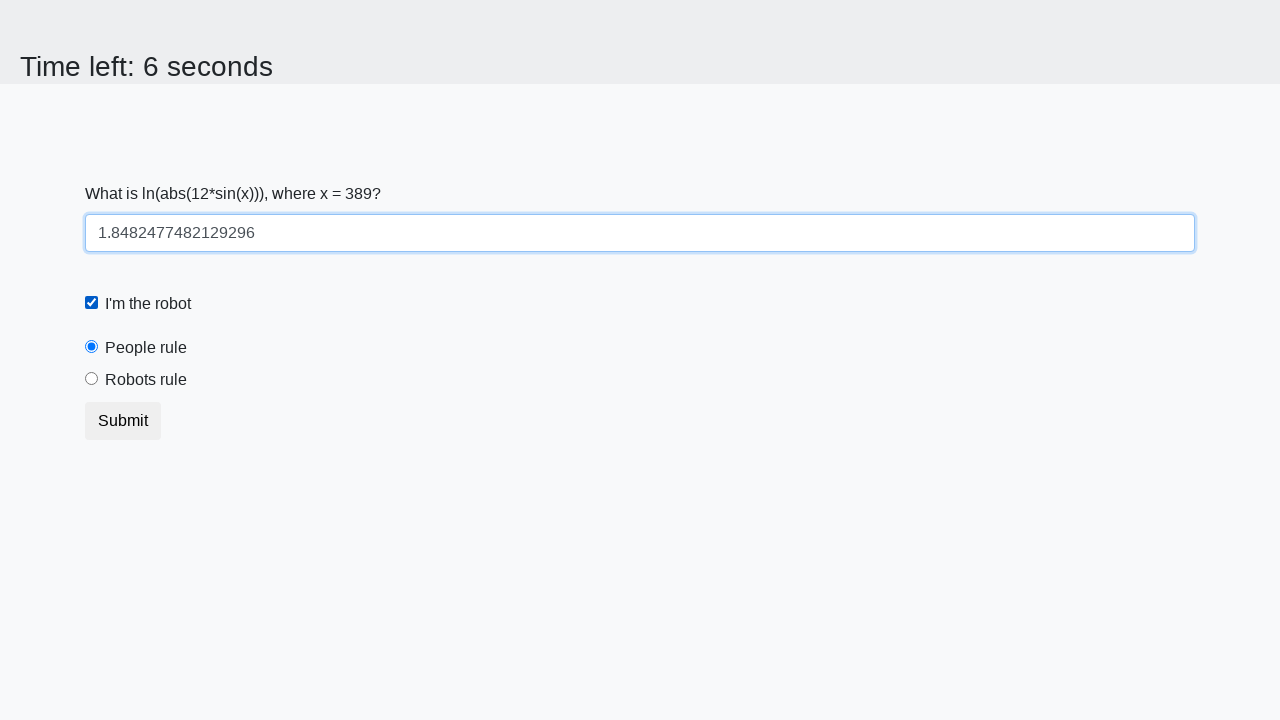

Selected the 'robots rule' radio button at (146, 380) on [for='robotsRule']
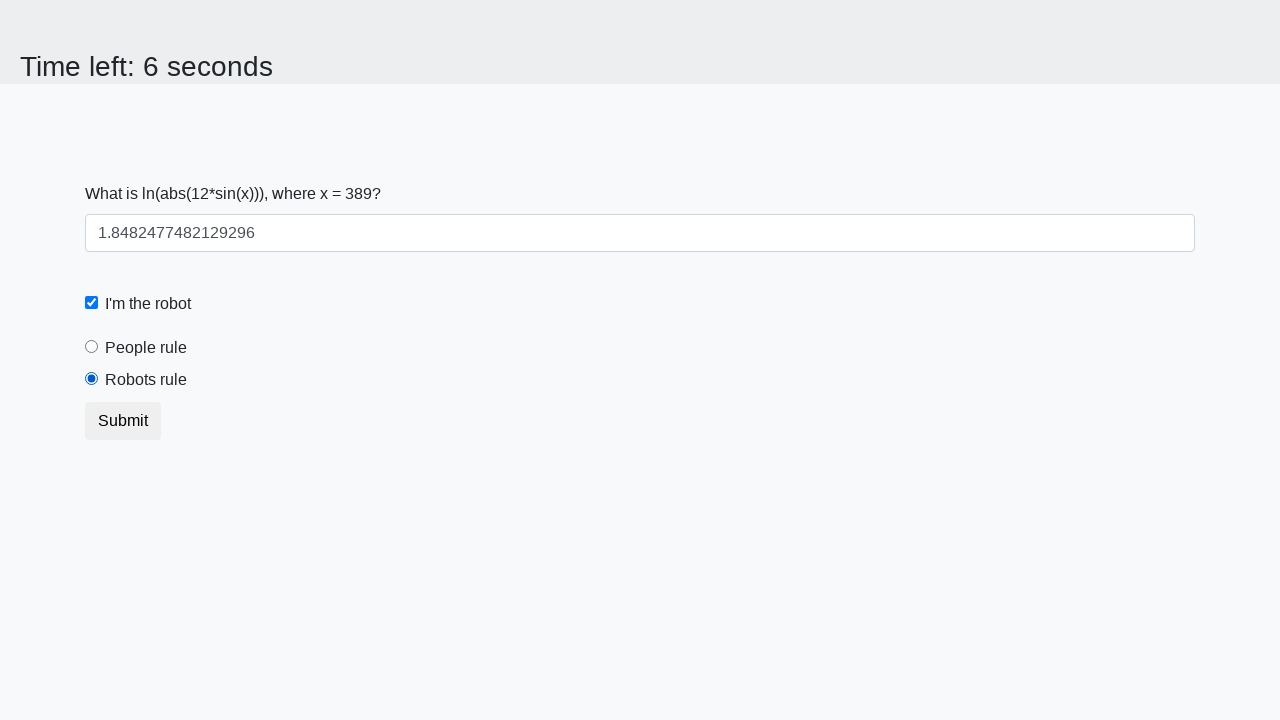

Clicked the submit button to submit the form at (123, 421) on [type='submit']
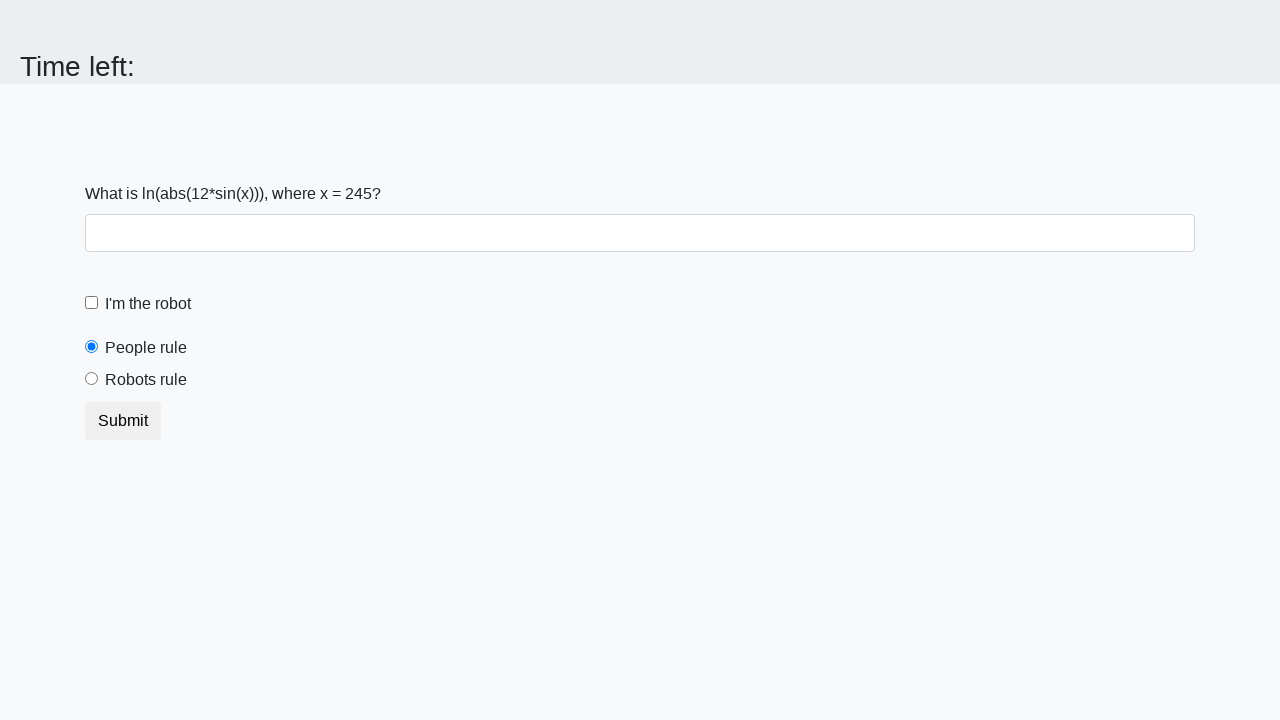

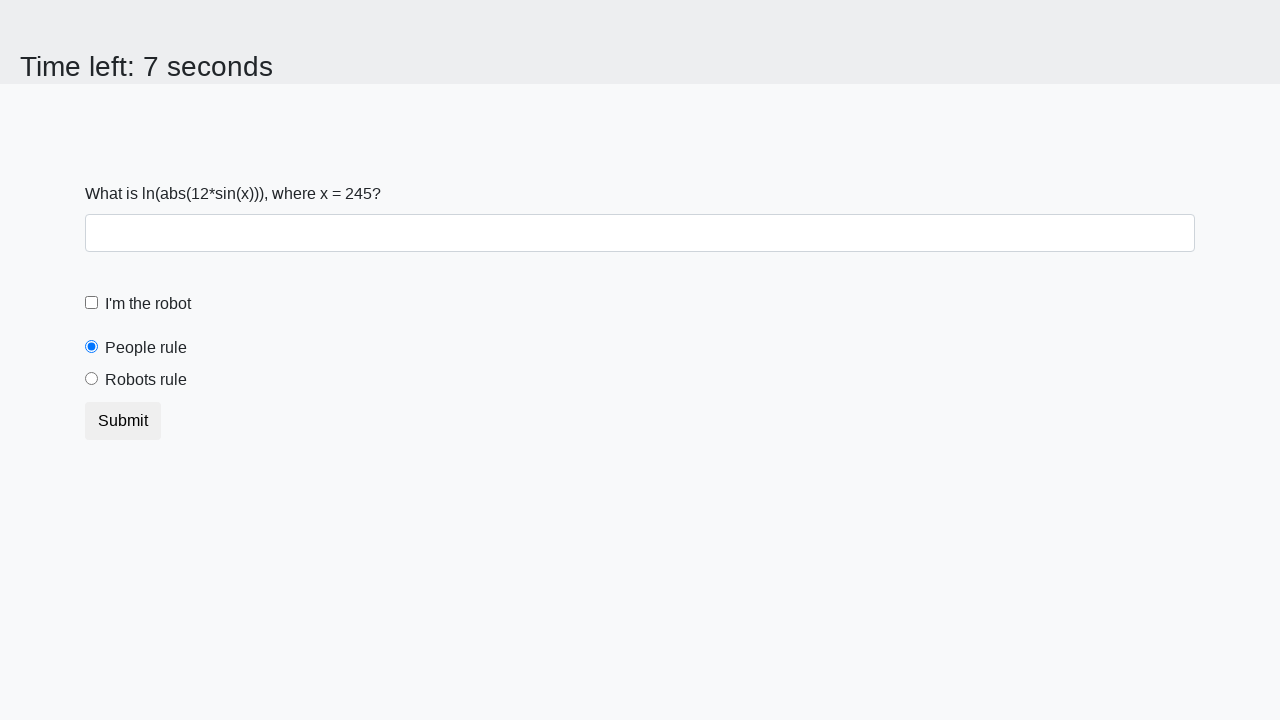